Tests multi-selection by holding Ctrl and clicking multiple items in the selectable list

Starting URL: https://demoqa.com/selectable

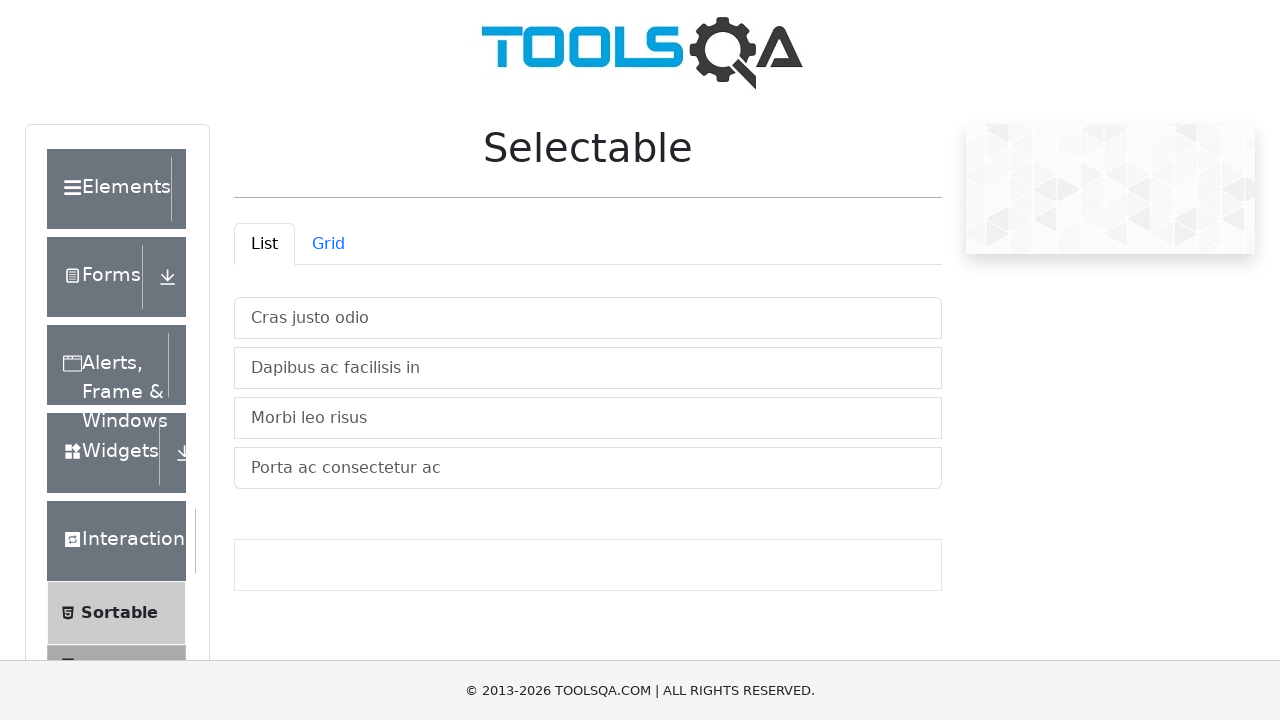

Clicked first item in selectable list while holding Ctrl at (588, 318) on //*[@id='verticalListContainer']//li[1]
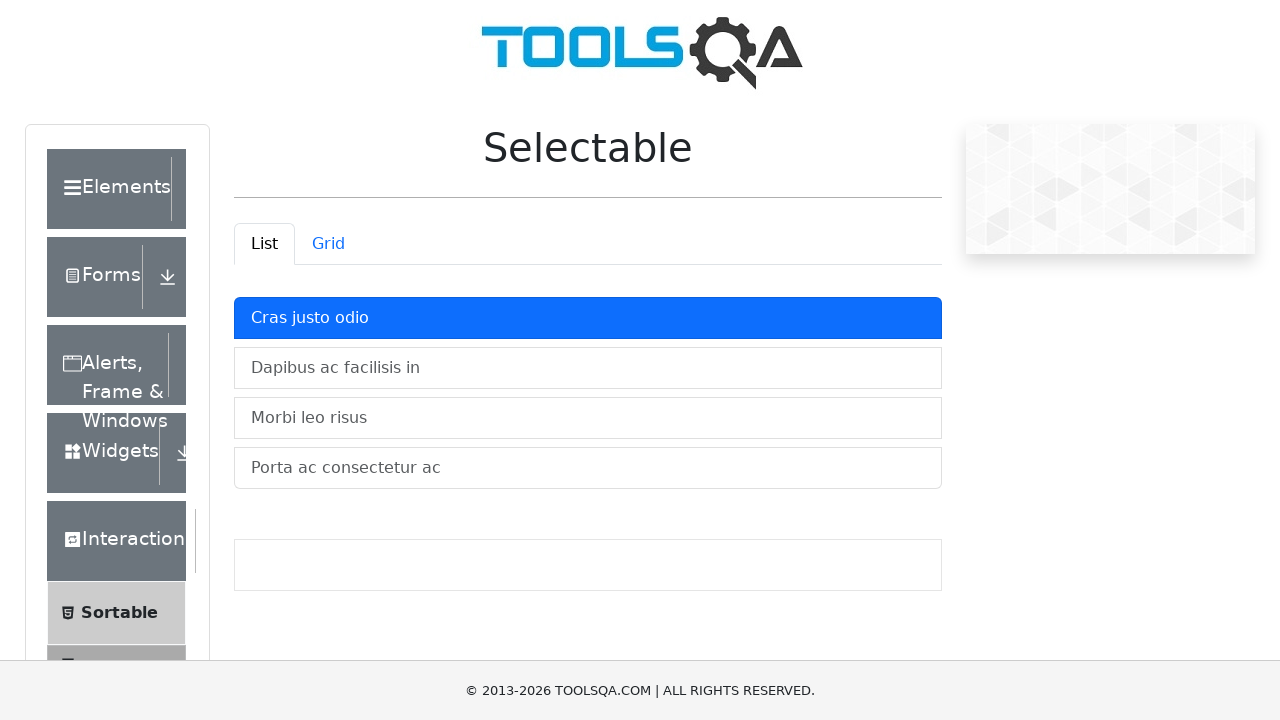

Clicked second item in selectable list while holding Ctrl at (588, 368) on //*[@id='verticalListContainer']//li[2]
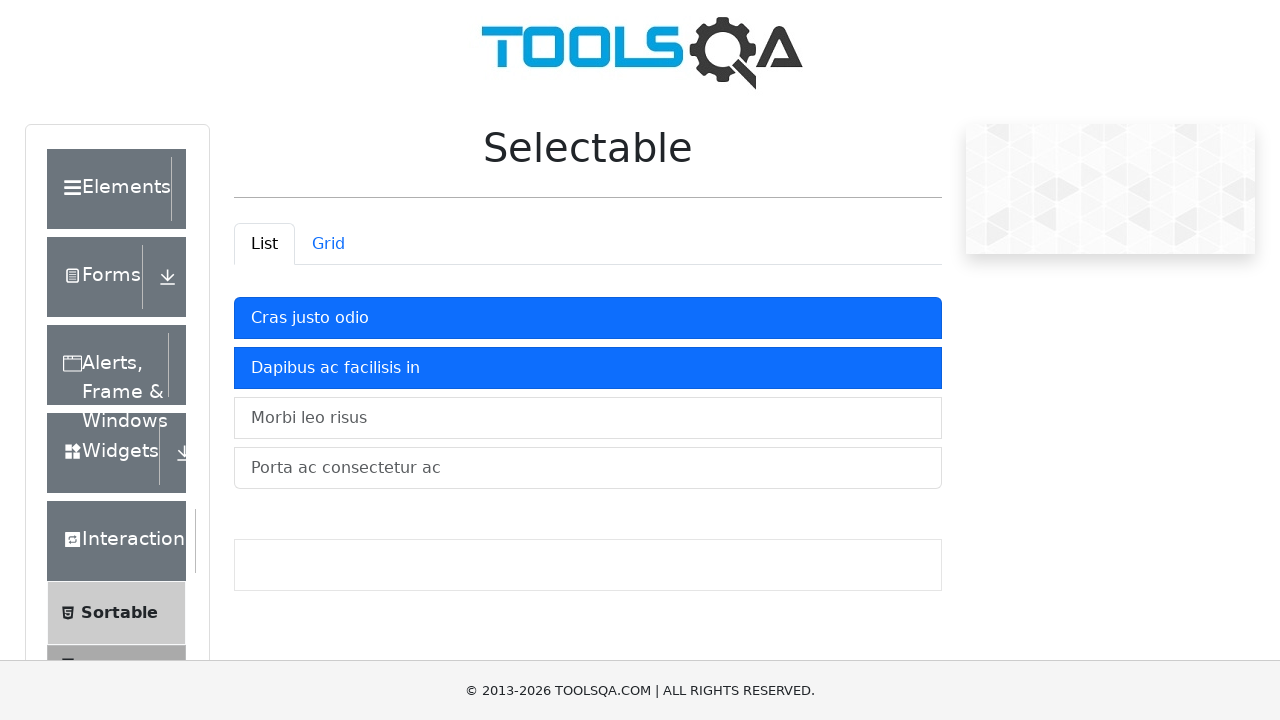

Clicked third item in selectable list while holding Ctrl at (588, 418) on //*[@id='verticalListContainer']//li[3]
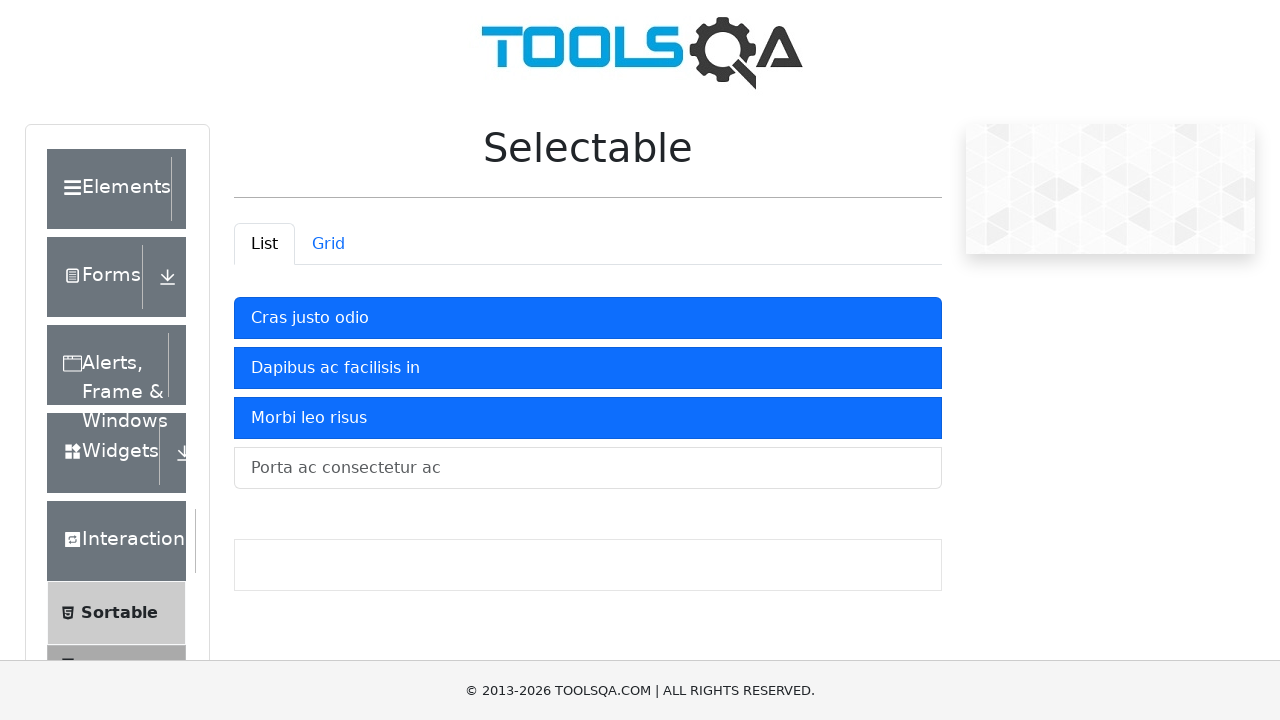

Verified that items are selected (active class present)
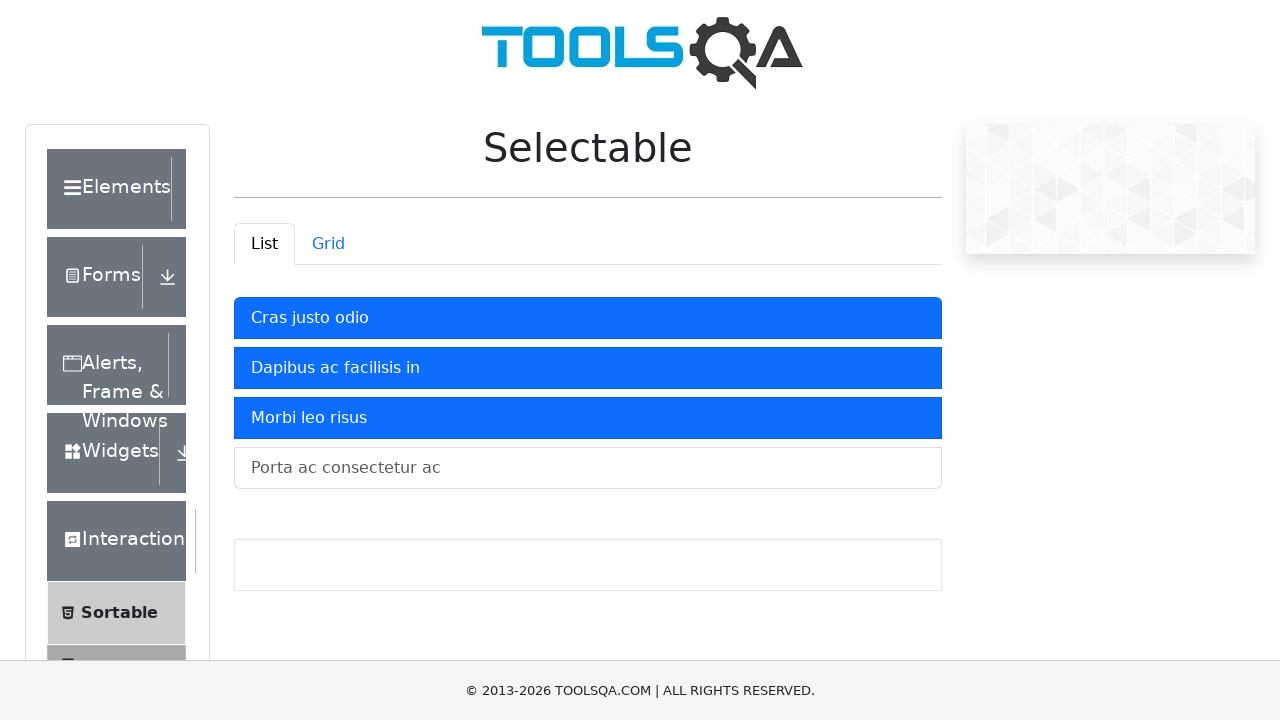

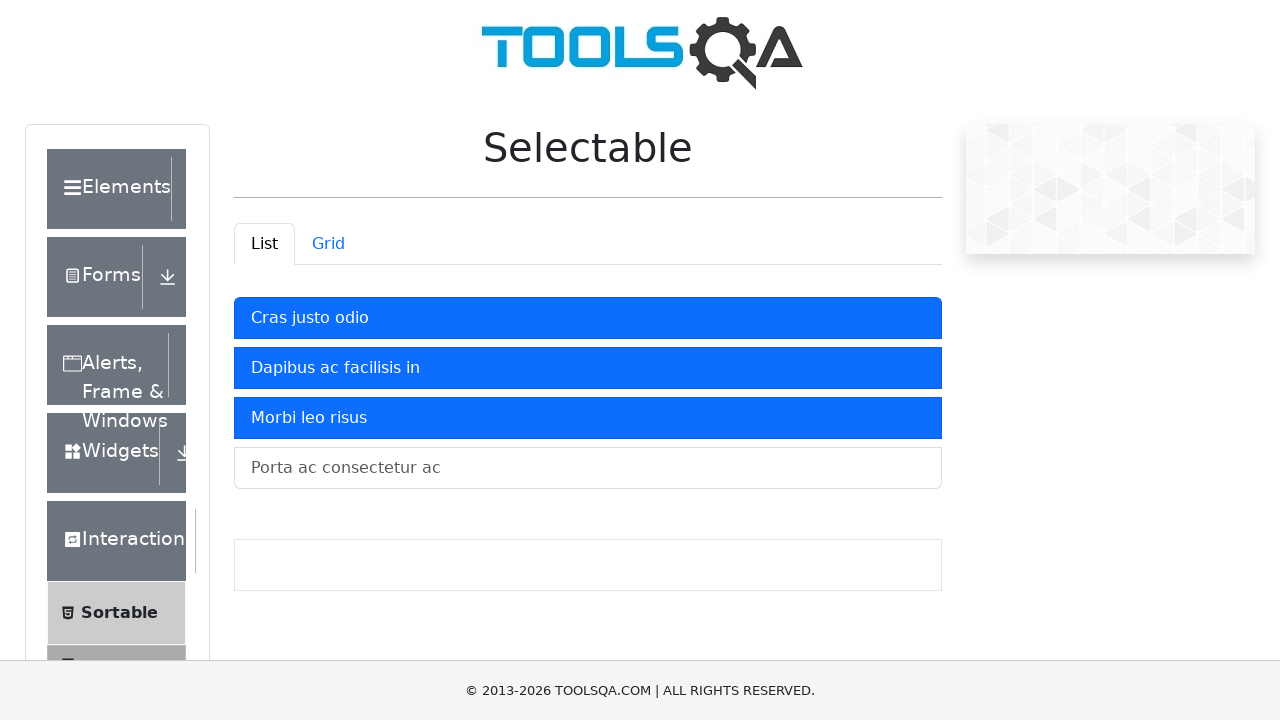